Tests the sorting functionality of a vegetable/fruit name column by clicking the column header and verifying the displayed items are sorted alphabetically

Starting URL: https://rahulshettyacademy.com/seleniumPractise/#/offers

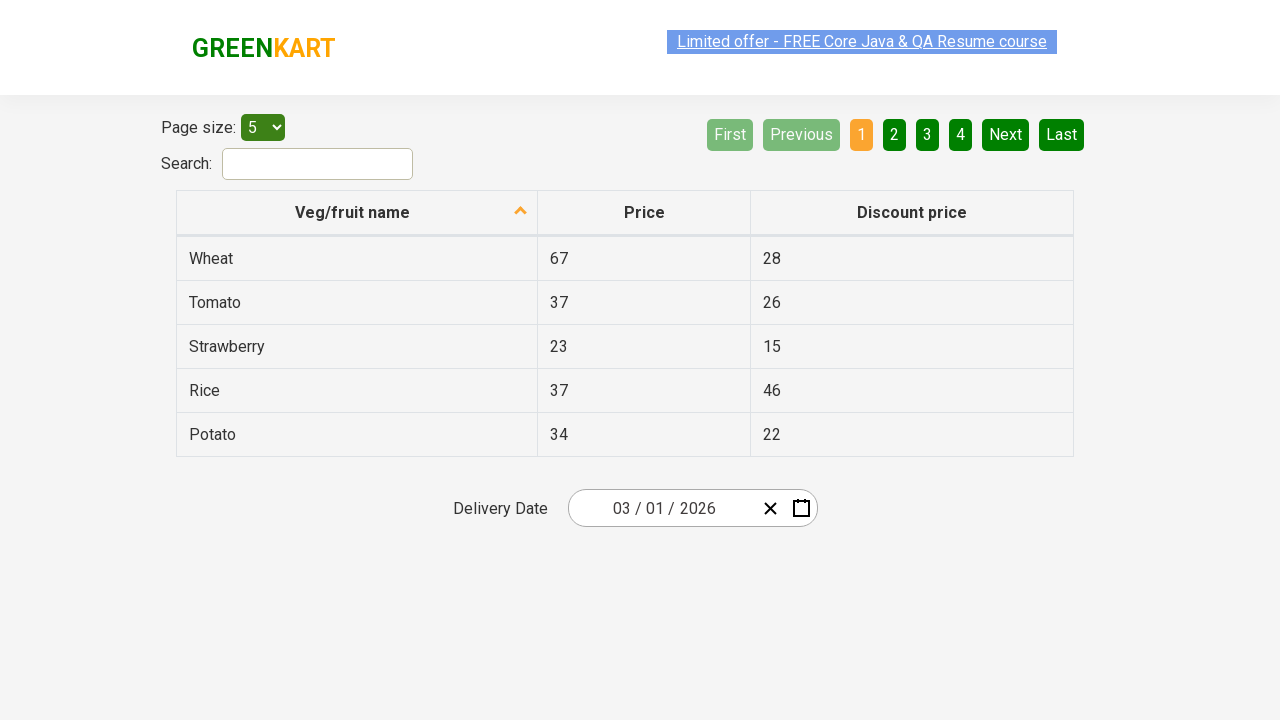

Clicked on 'Veg/fruit name' column header to sort at (353, 212) on xpath=//span[text()='Veg/fruit name']
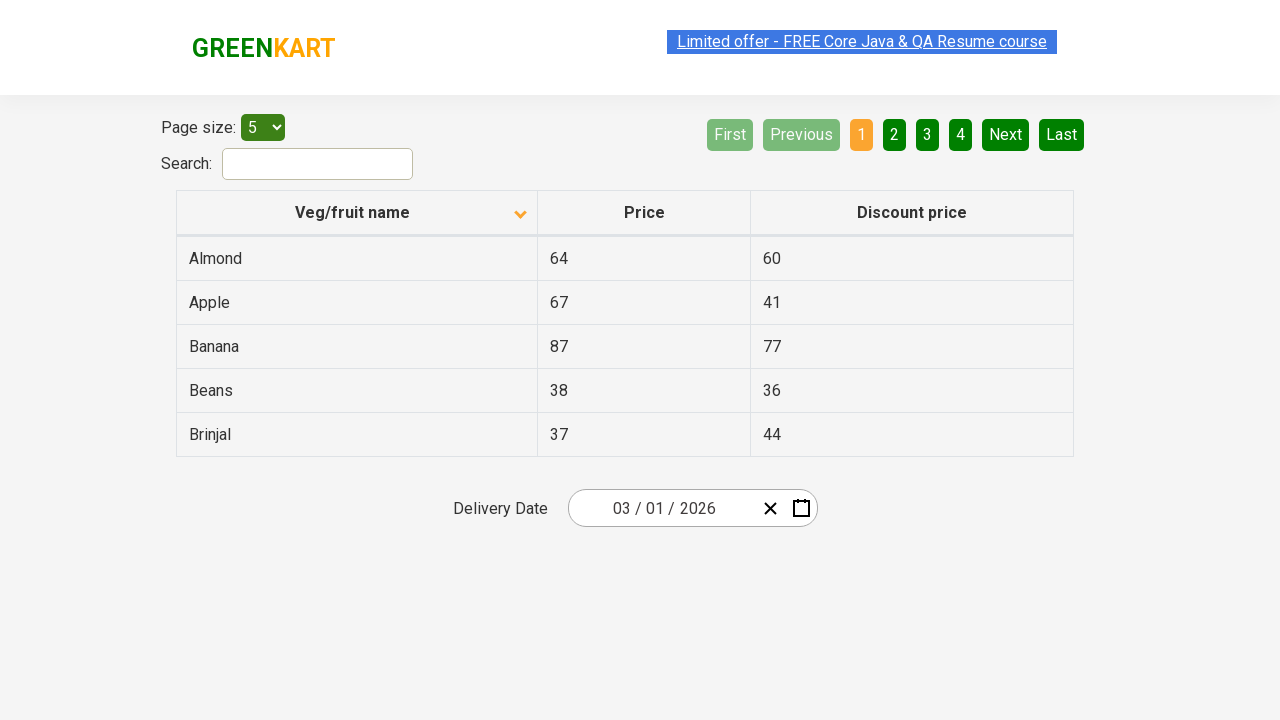

Table rows loaded after clicking sort header
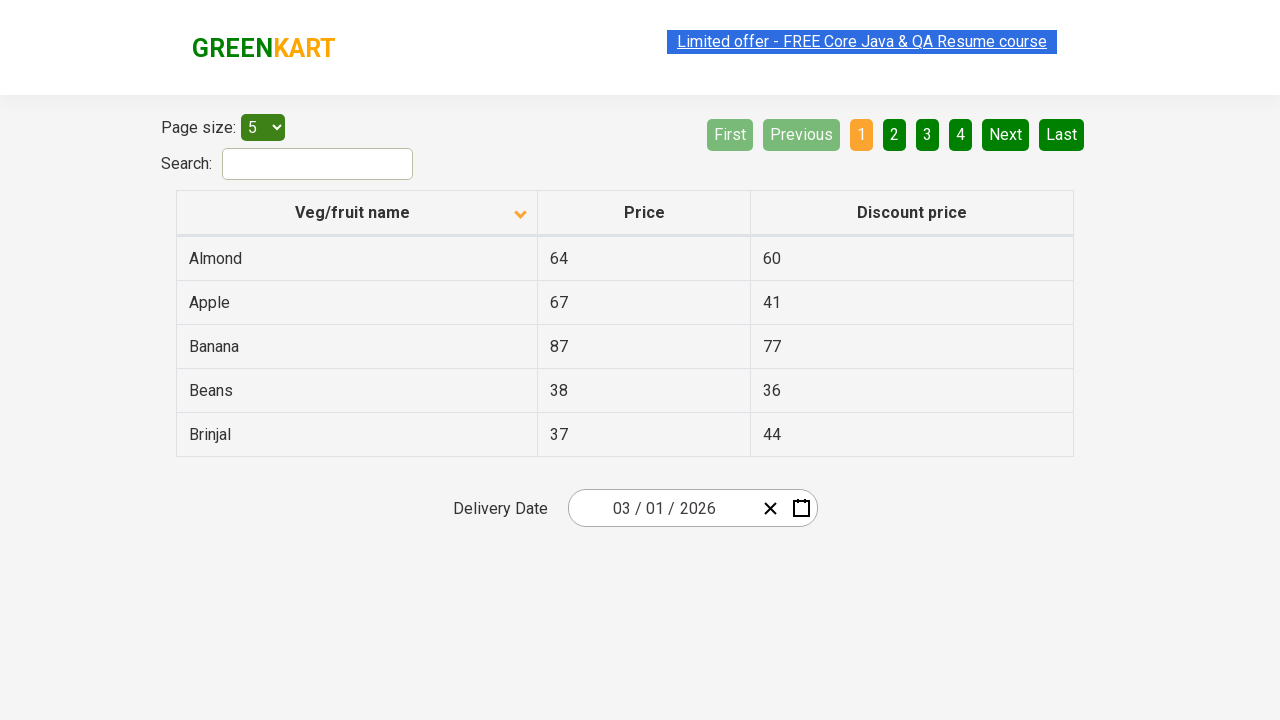

Retrieved all vegetable/fruit names from first column
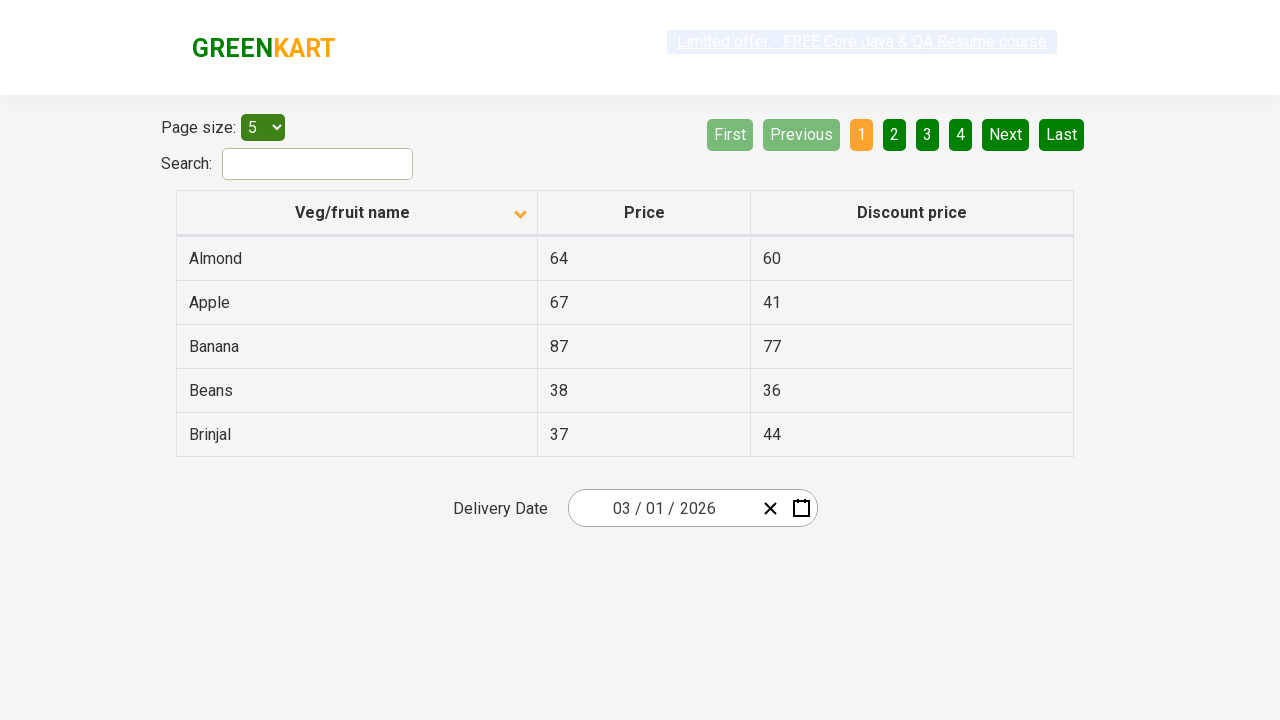

Extracted 5 vegetable/fruit names from table
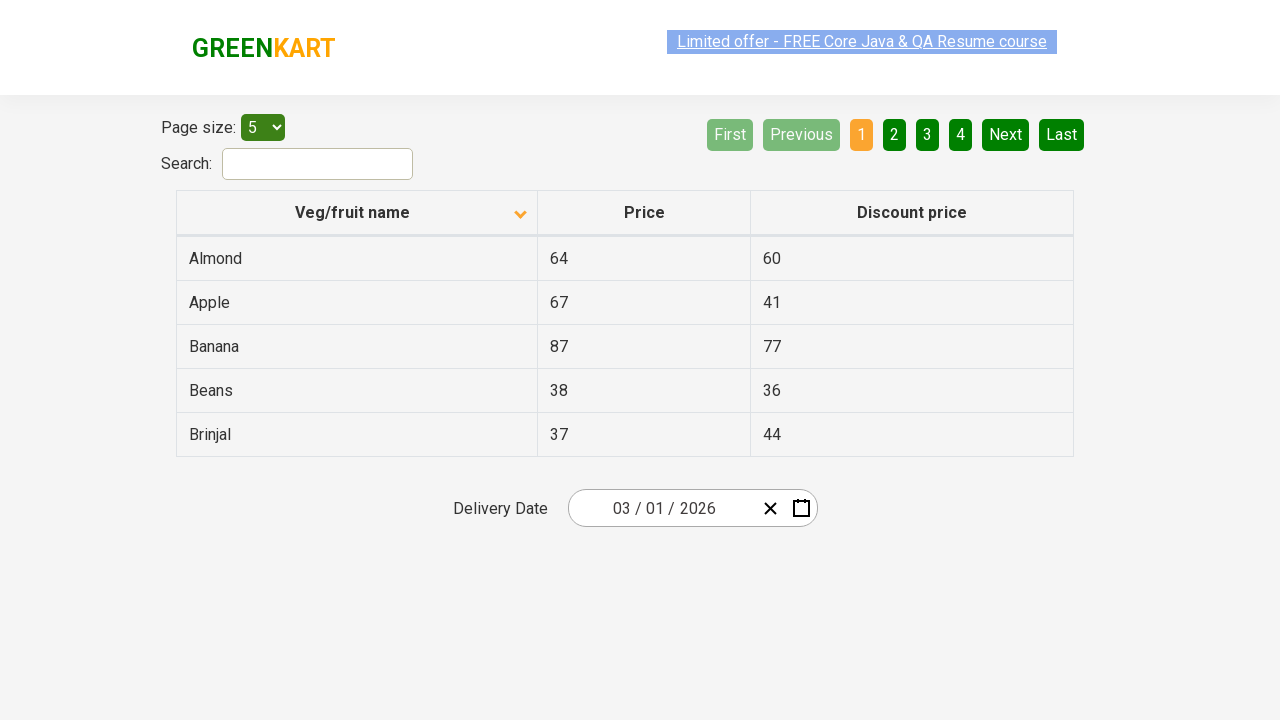

Created sorted copy of vegetable/fruit names for comparison
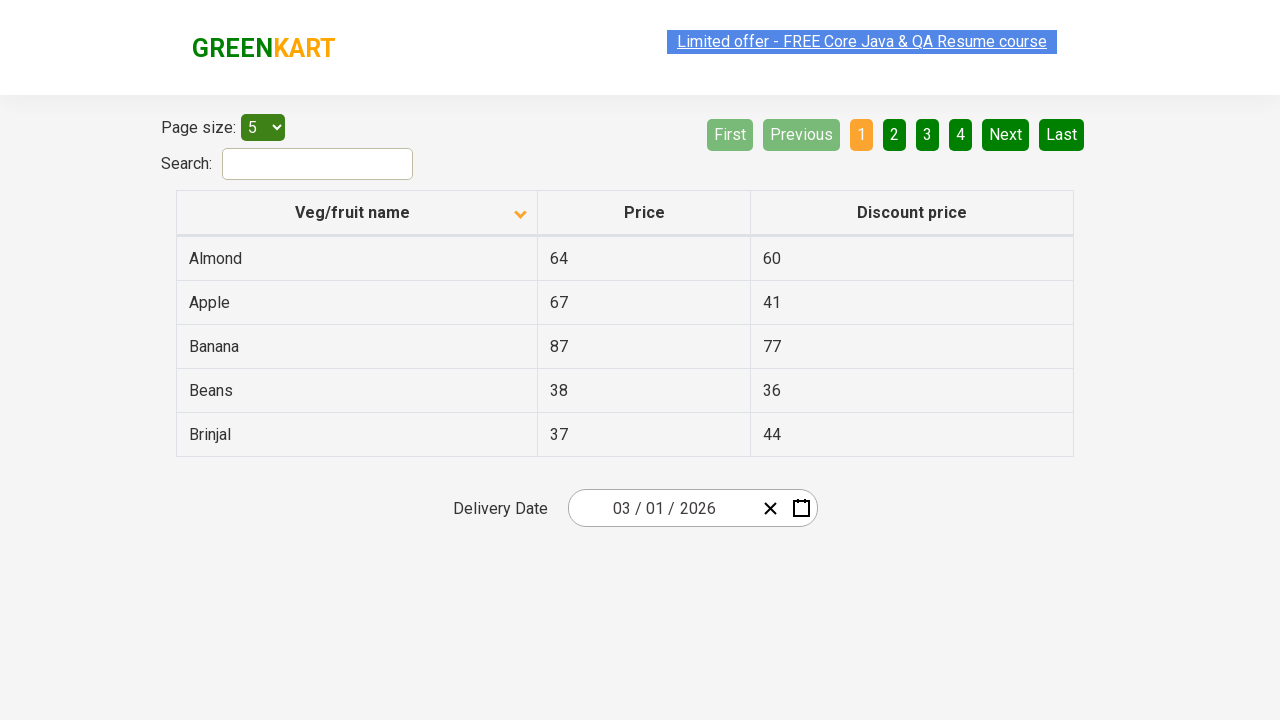

Verified that column is sorted alphabetically - assertion passed
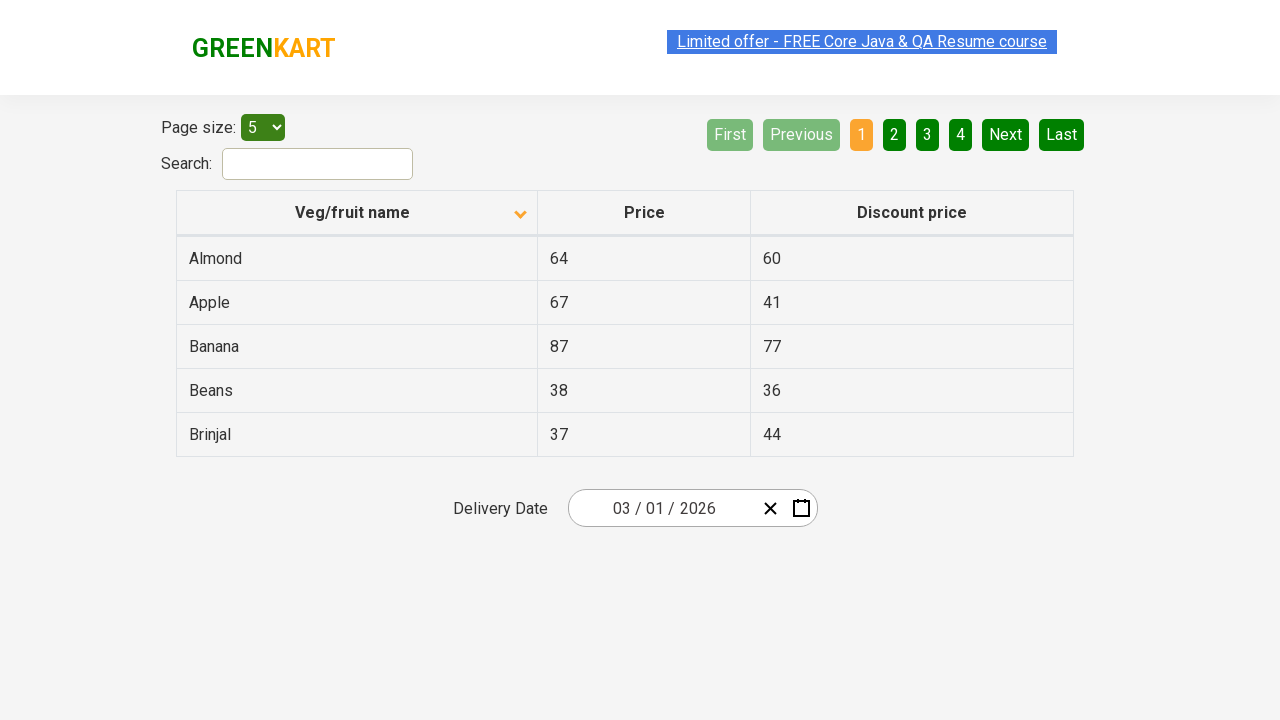

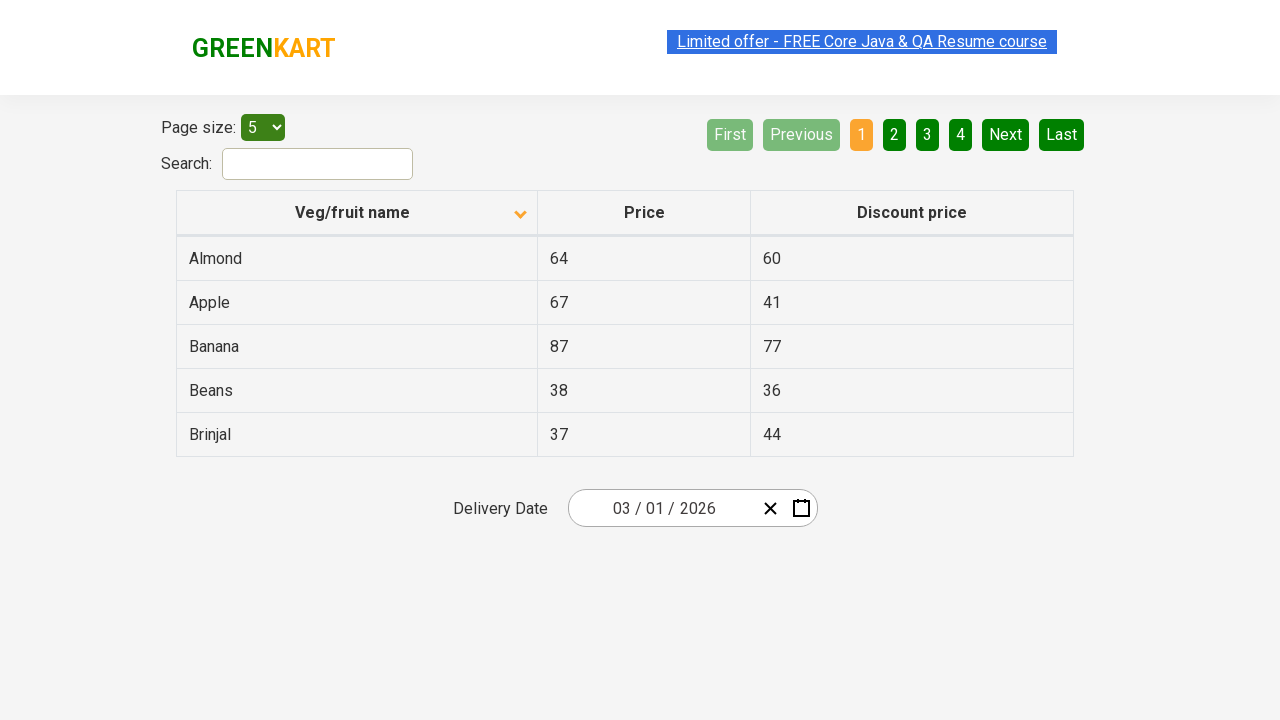